Tests right-click (context menu) functionality by performing a context click on a designated button element on a jQuery context menu demo page

Starting URL: https://swisnl.github.io/jQuery-contextMenu/demo.html

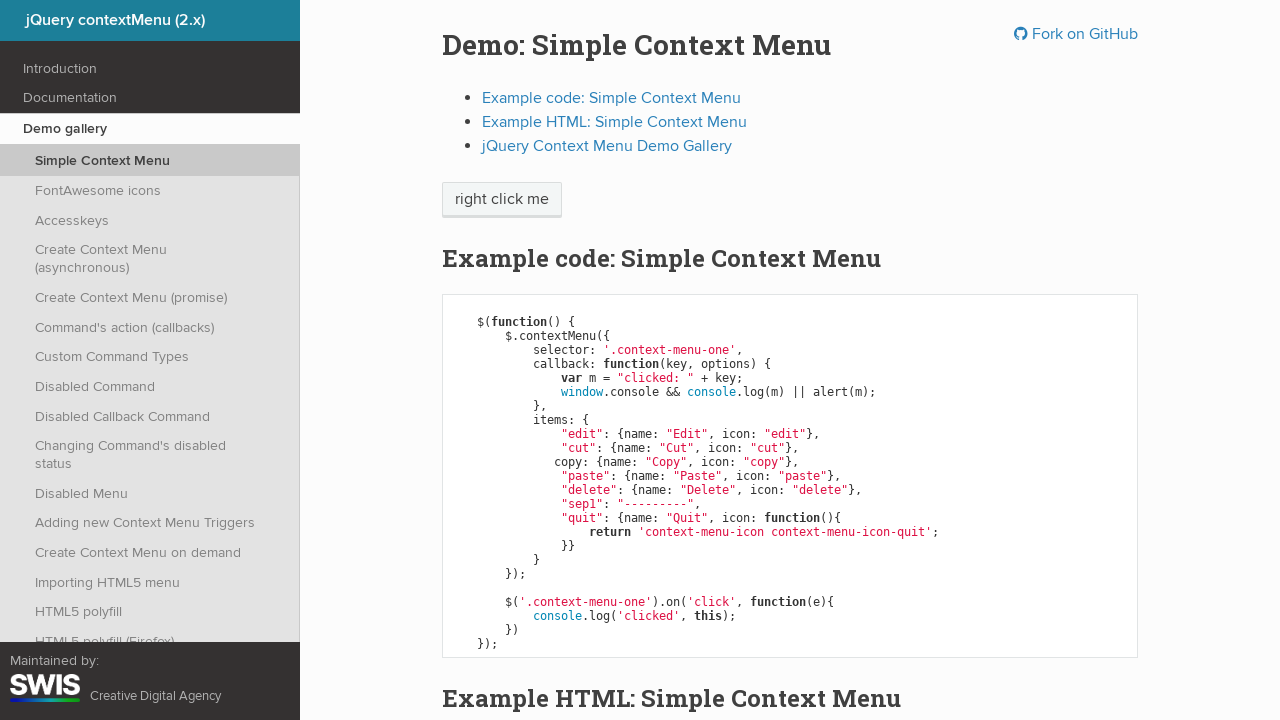

Located the right-click target element
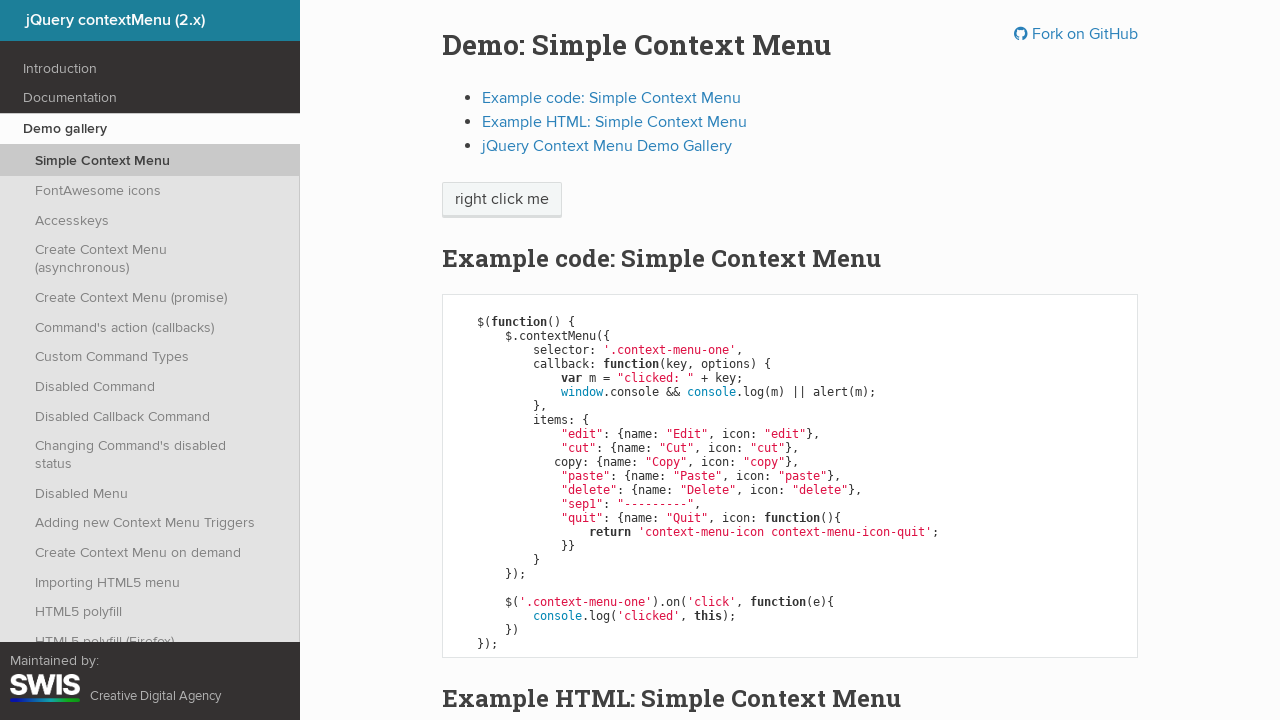

Right-click target element is visible
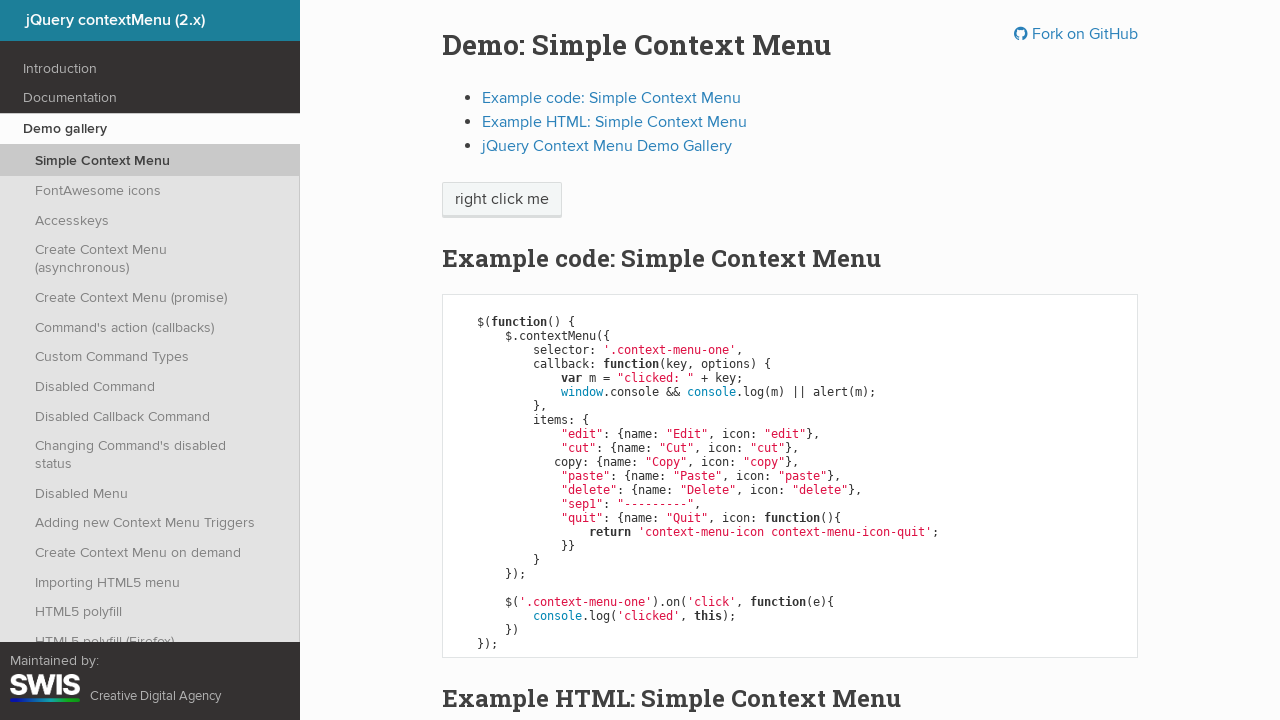

Performed right-click on the target element at (502, 200) on xpath=//span[text()='right click me']
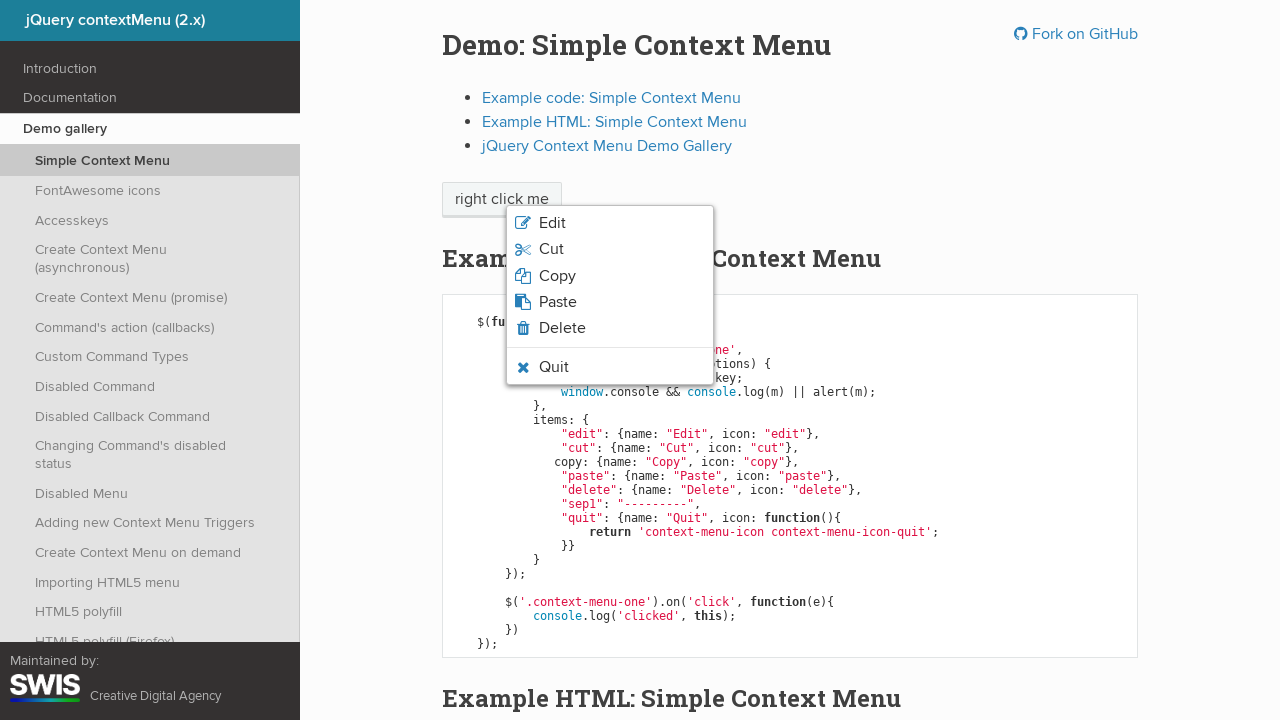

Context menu appeared
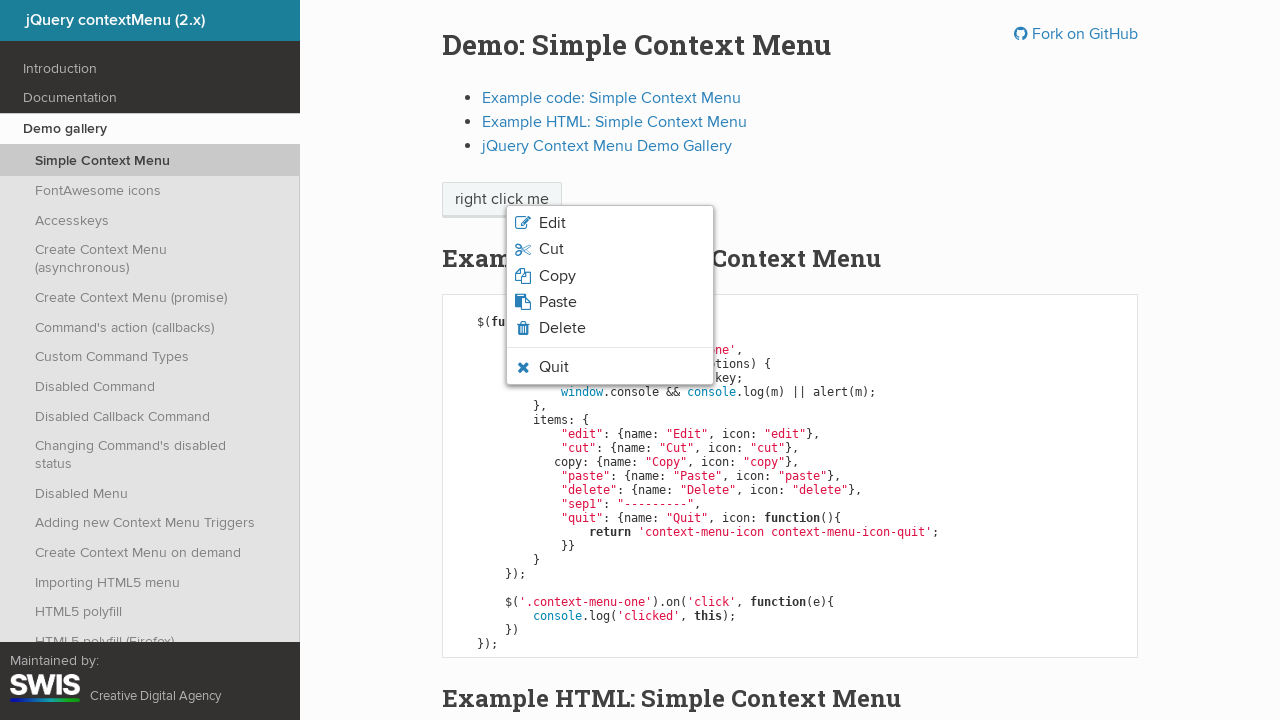

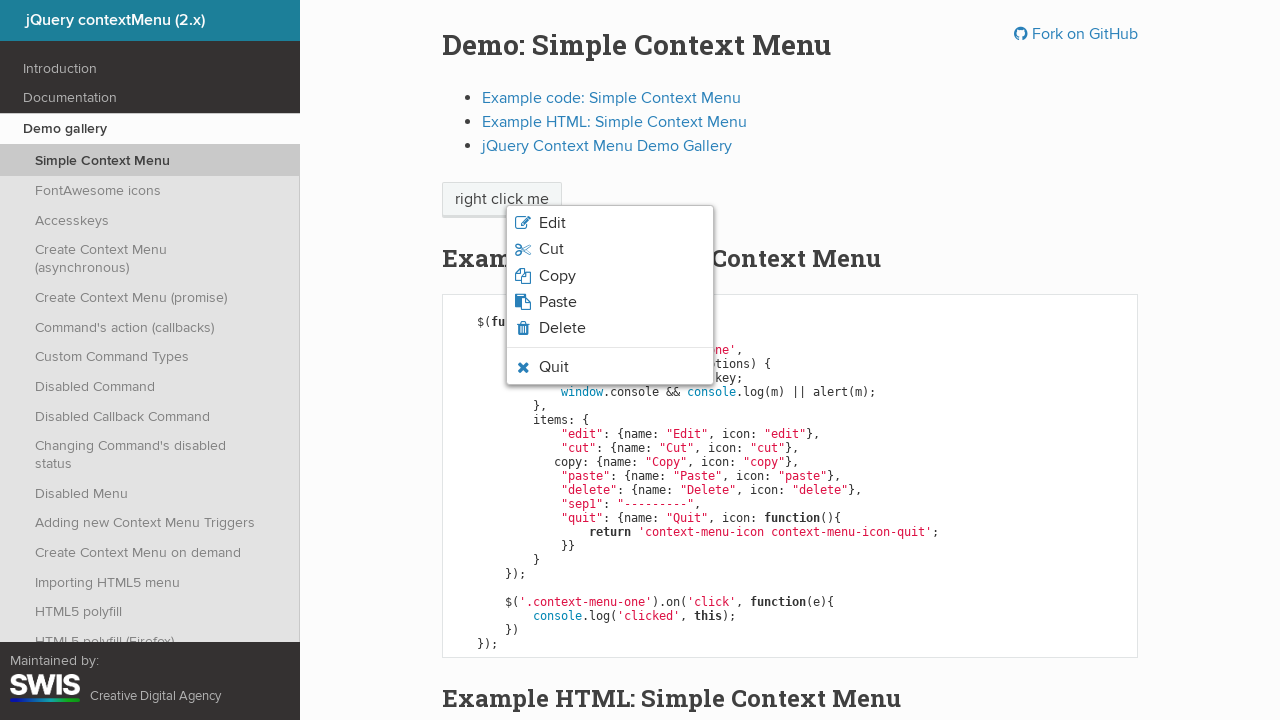